Tests multiple window handling by clicking a link that opens a new window, then switching to the new window and verifying the page title and URL changed correctly.

Starting URL: https://the-internet.herokuapp.com/windows

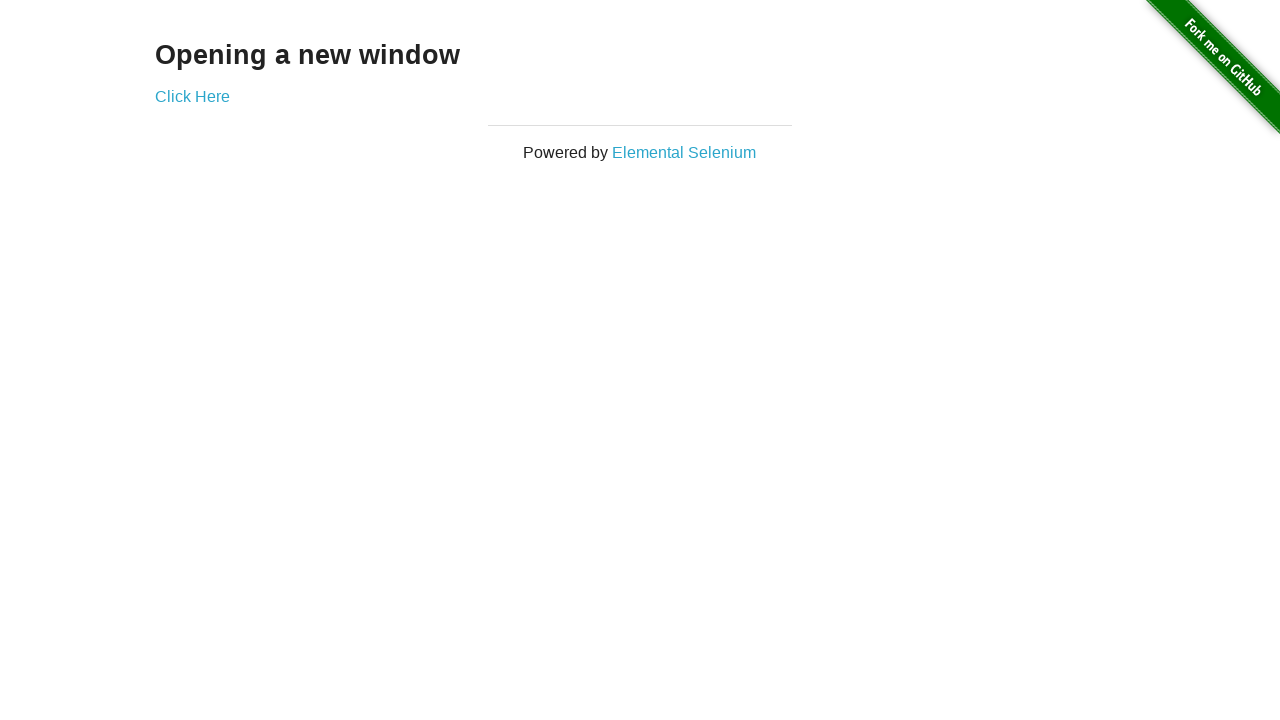

Verified initial state - one page open
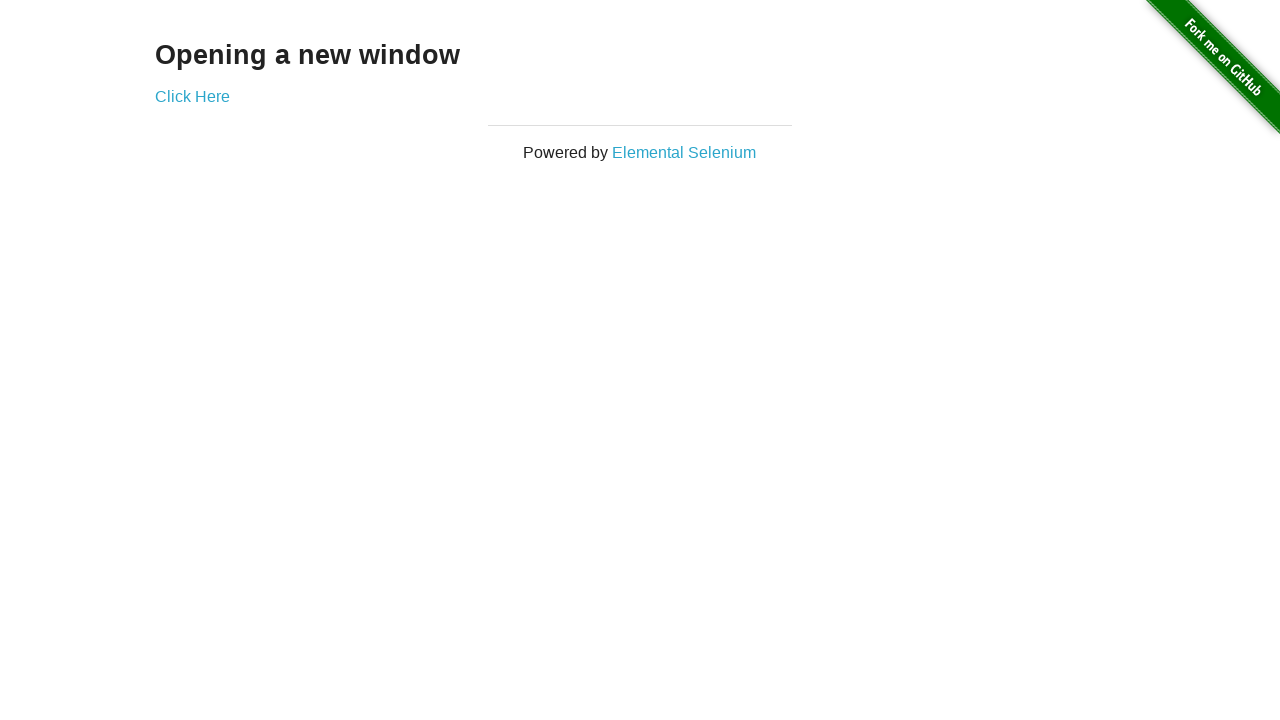

Clicked 'Click Here' link to open new window at (192, 96) on .example a
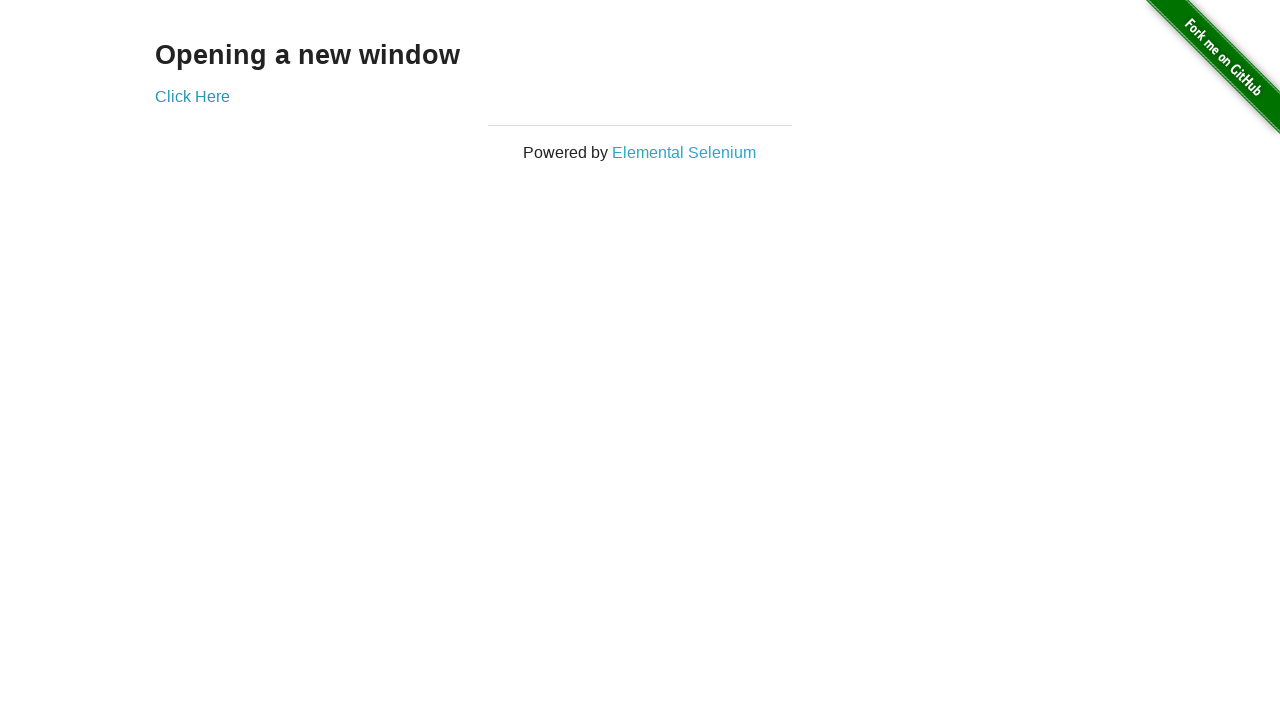

Waited for new window to open
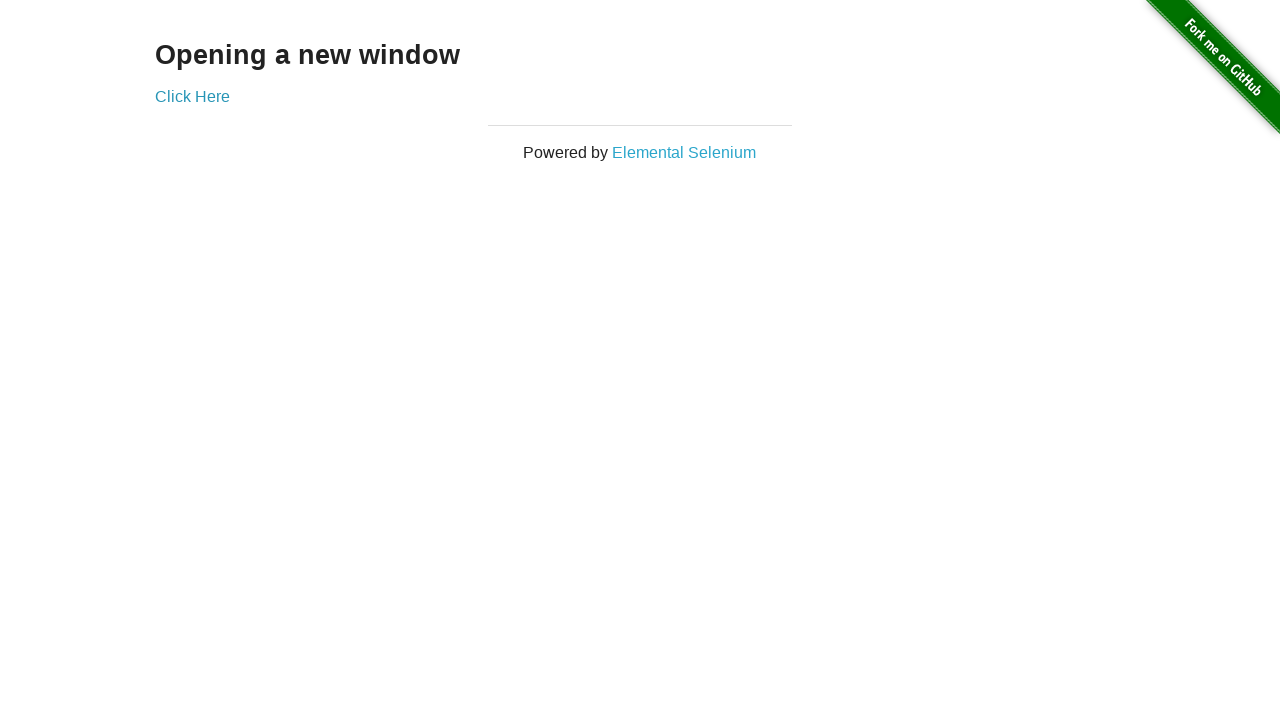

Verified 2 pages are now open
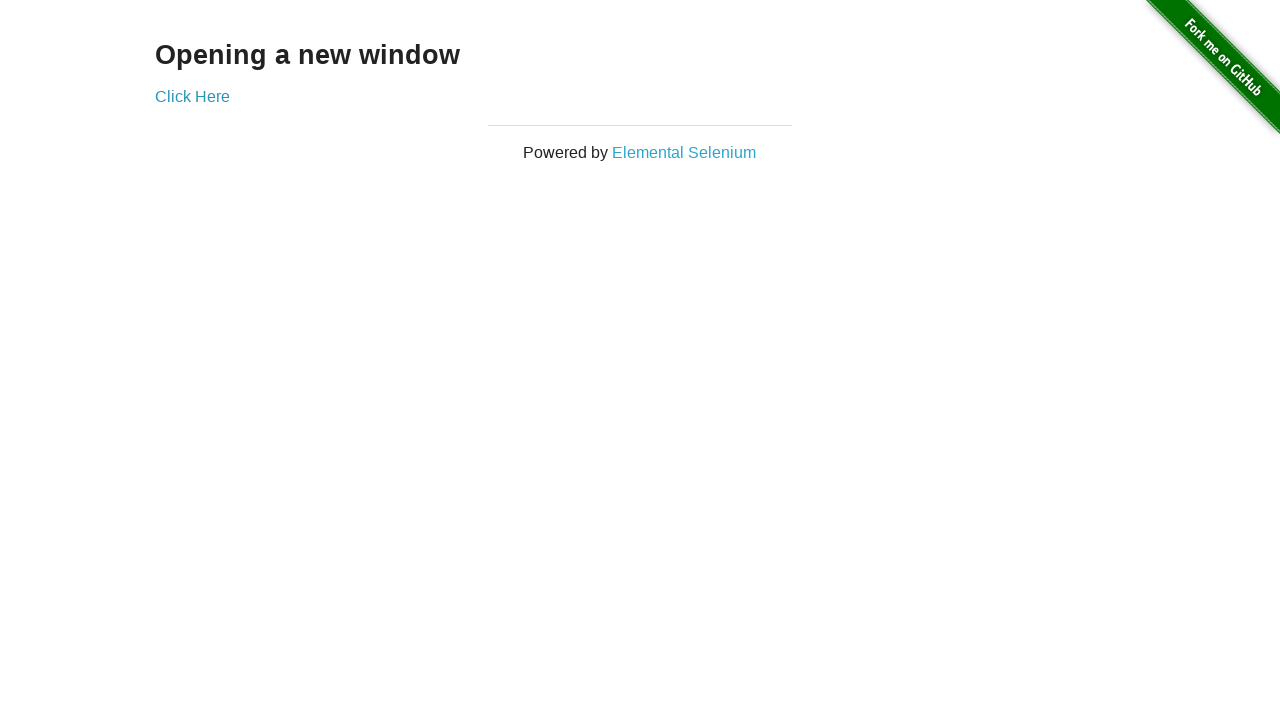

Verified original page title is 'The Internet'
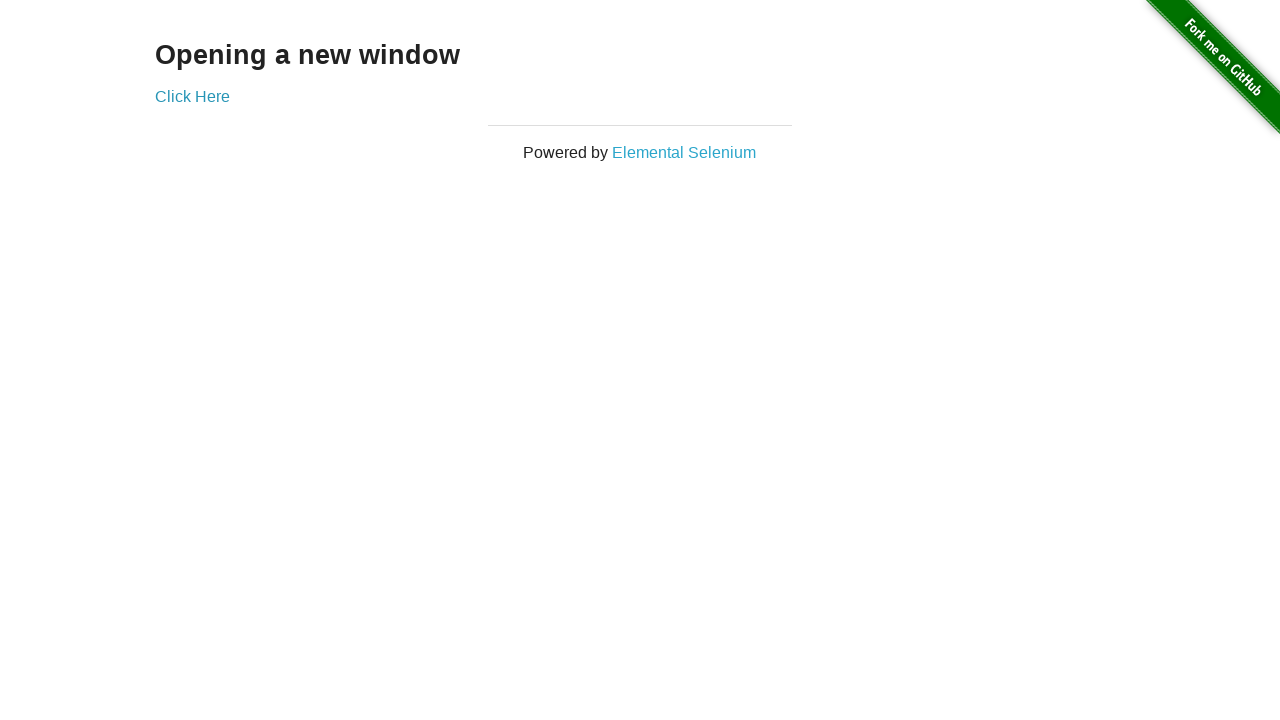

Verified original page URL is https://the-internet.herokuapp.com/windows
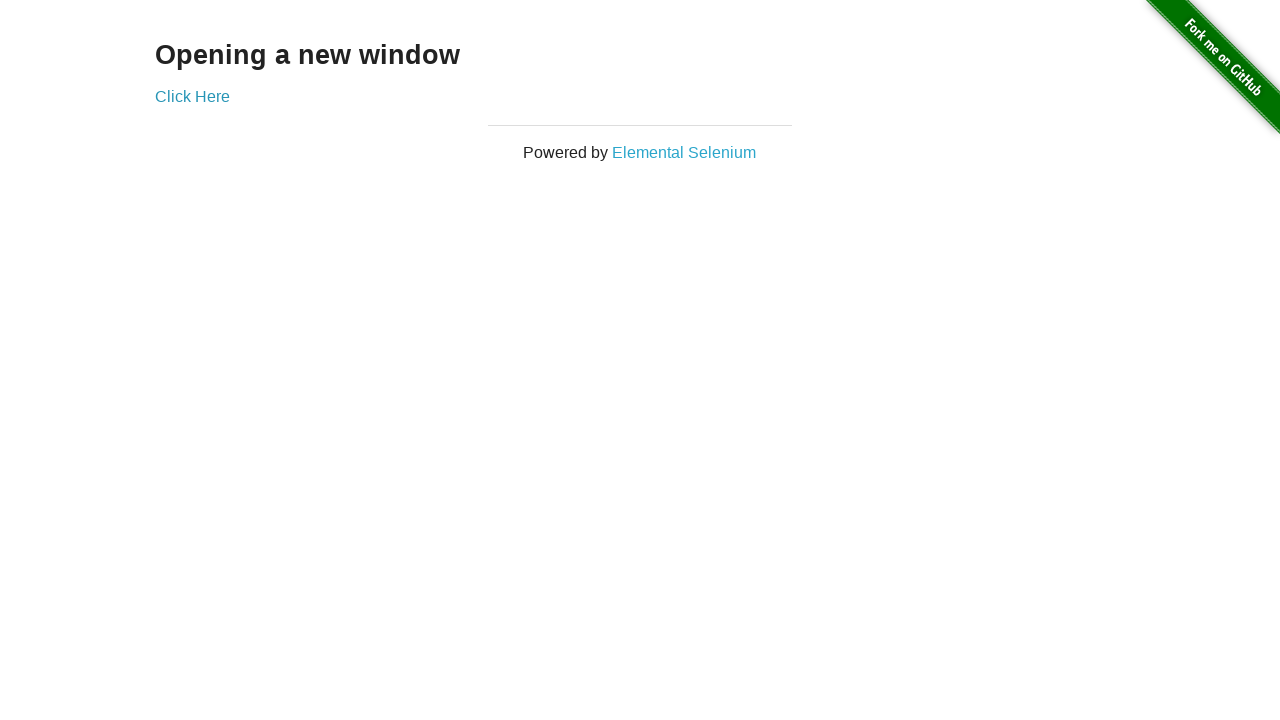

Switched to new window (second page)
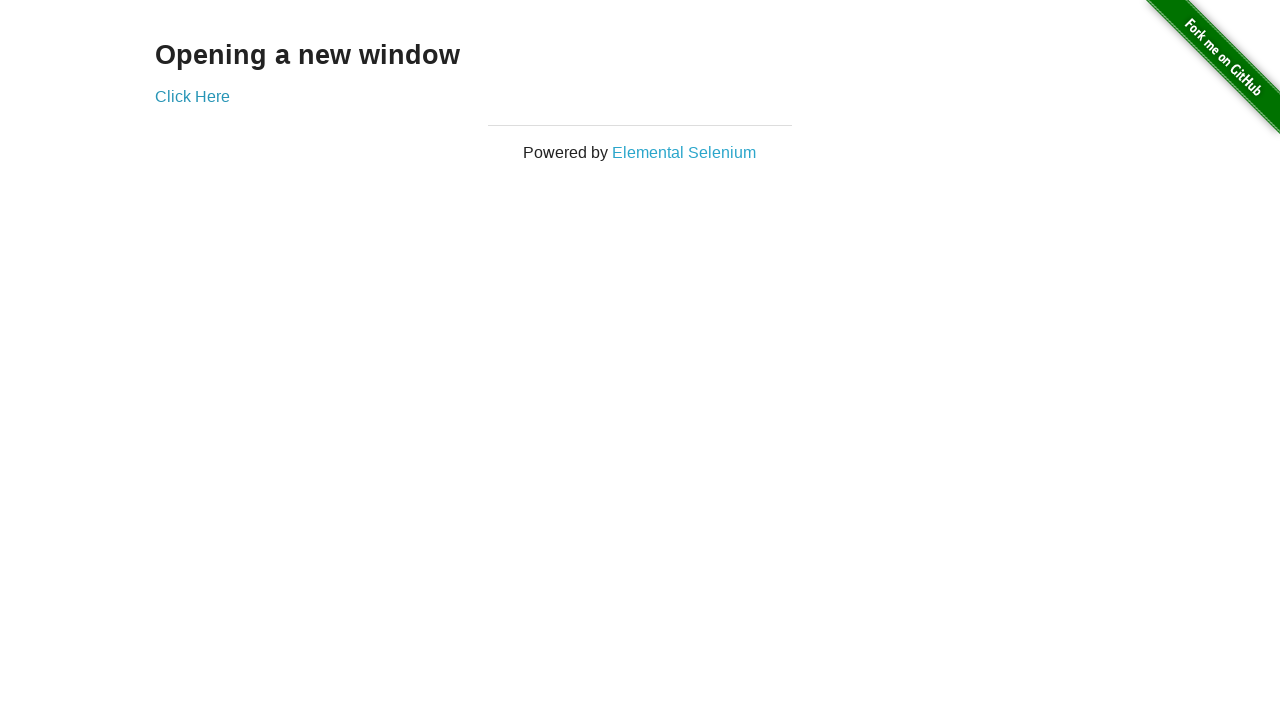

Waited for new page to load (domcontentloaded state)
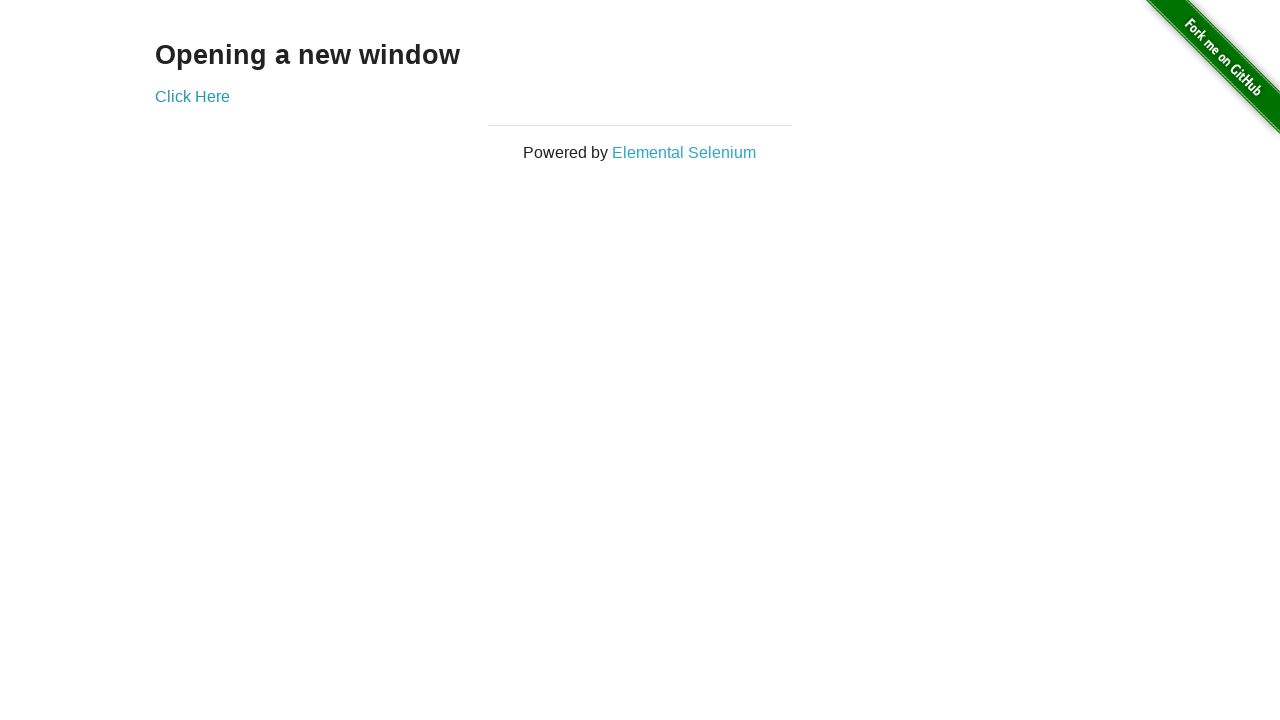

Verified new page title is 'New Window'
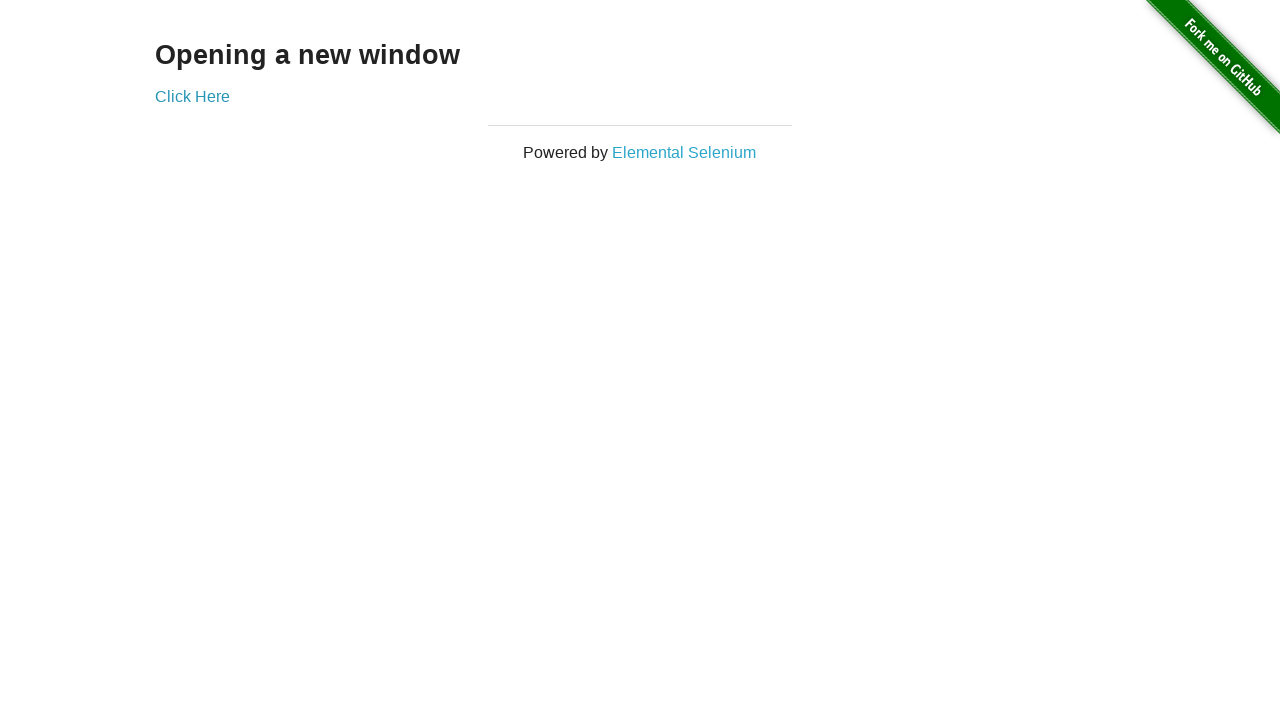

Verified new page URL is https://the-internet.herokuapp.com/windows/new
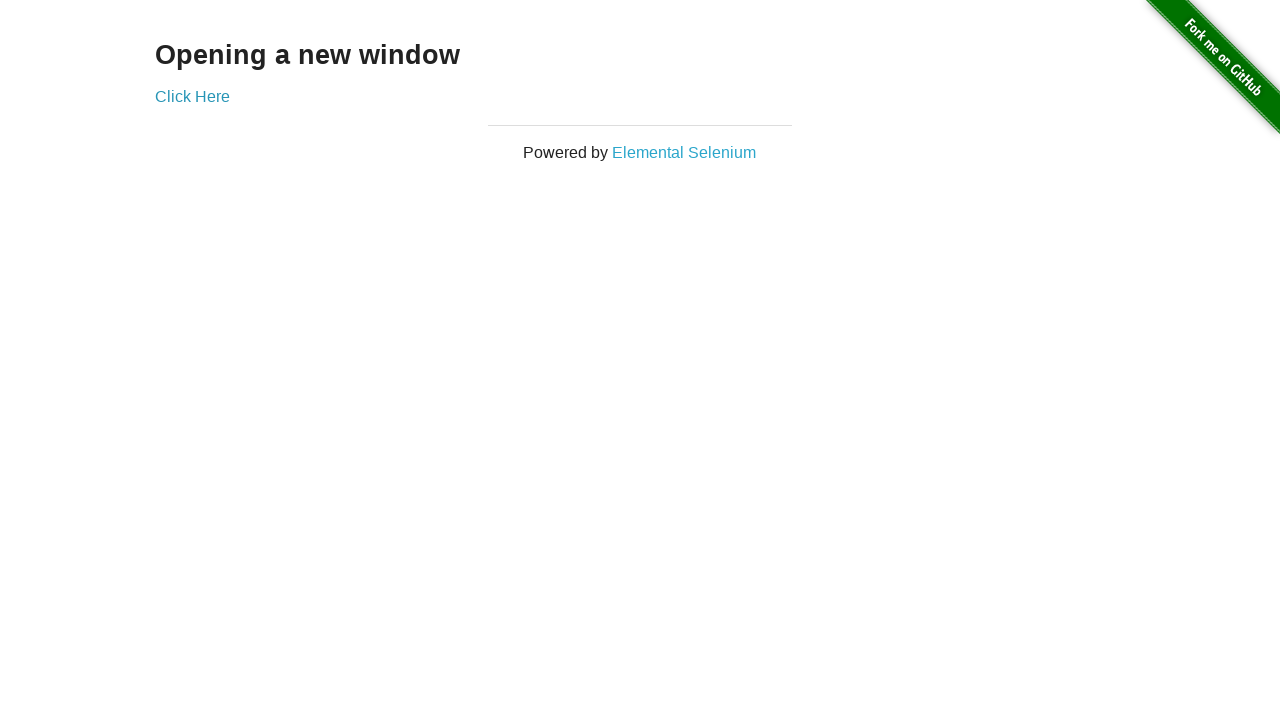

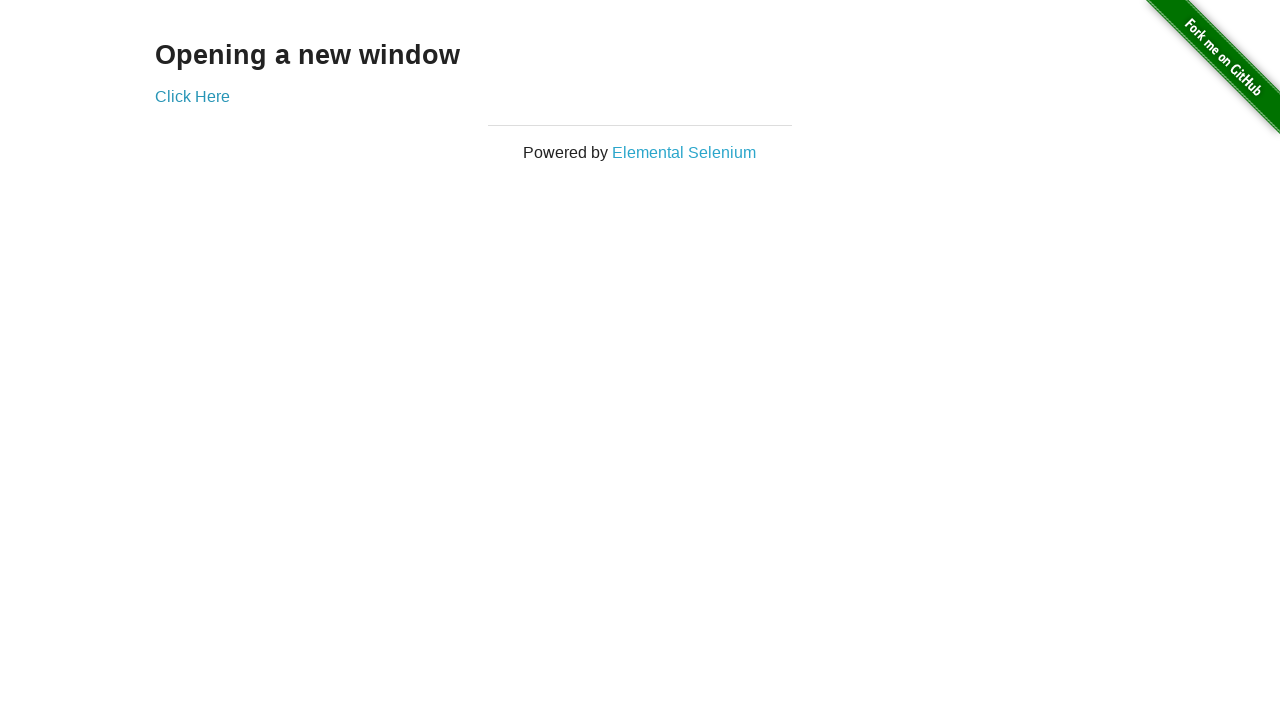